Tests handling a simple JavaScript alert by clicking a button and accepting the alert dialog

Starting URL: https://demoqa.com/alerts

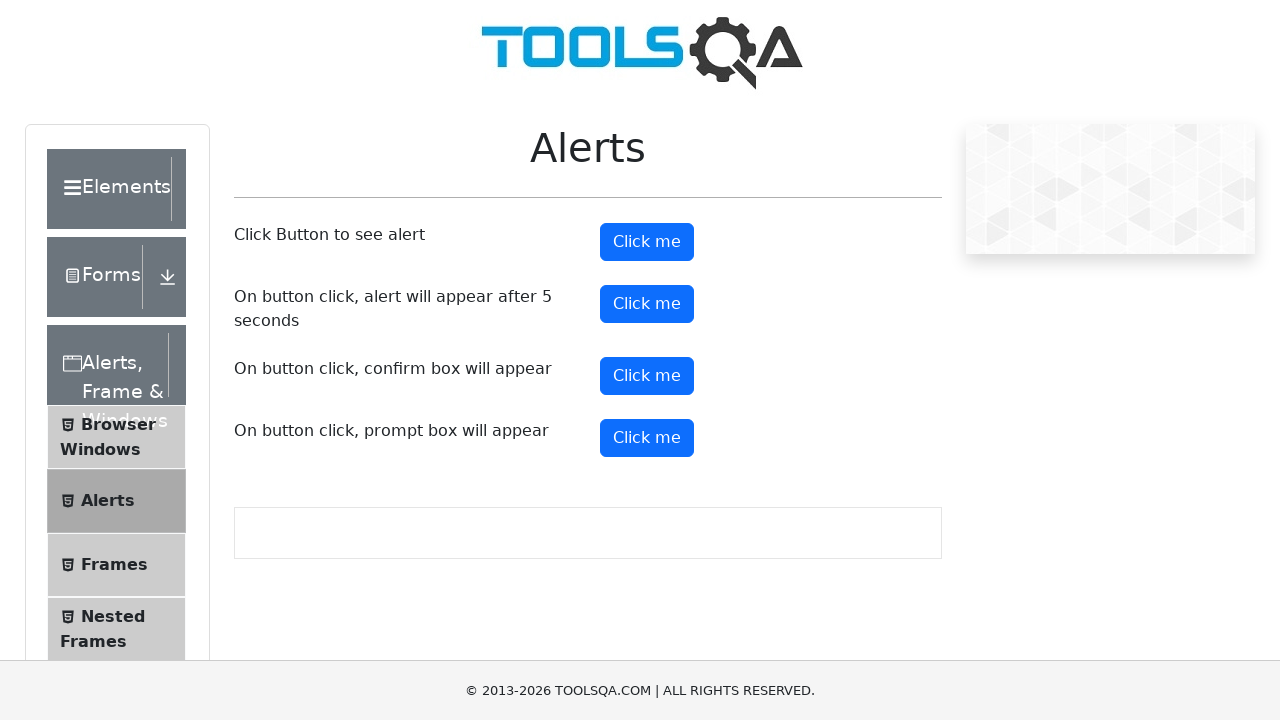

Navigated to alerts test page
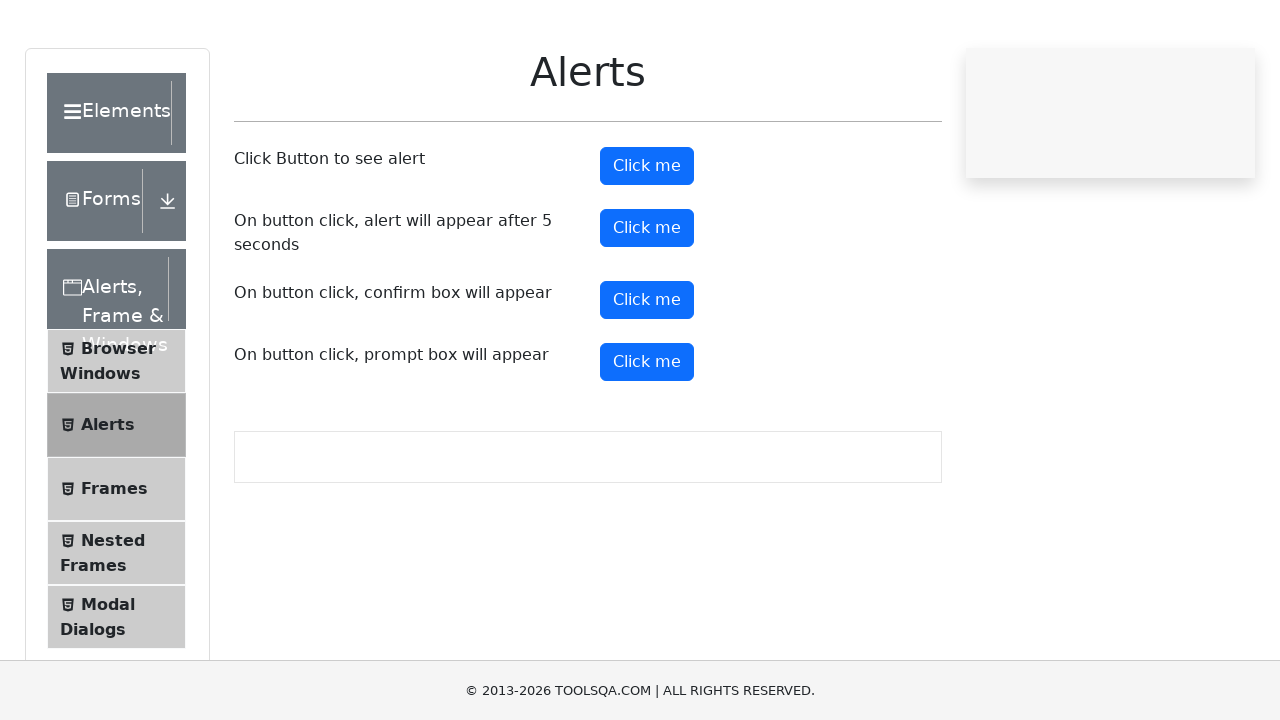

Clicked alert button to trigger simple JavaScript alert at (647, 242) on #alertButton
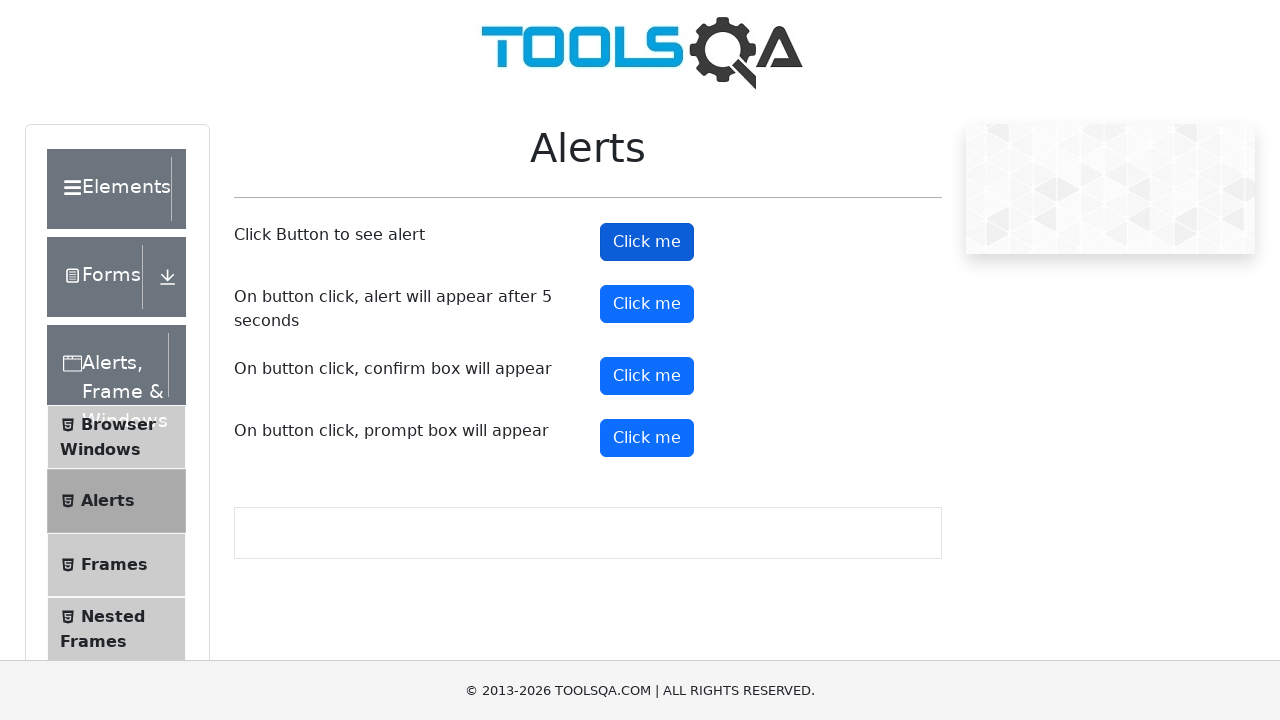

Accepted the alert dialog
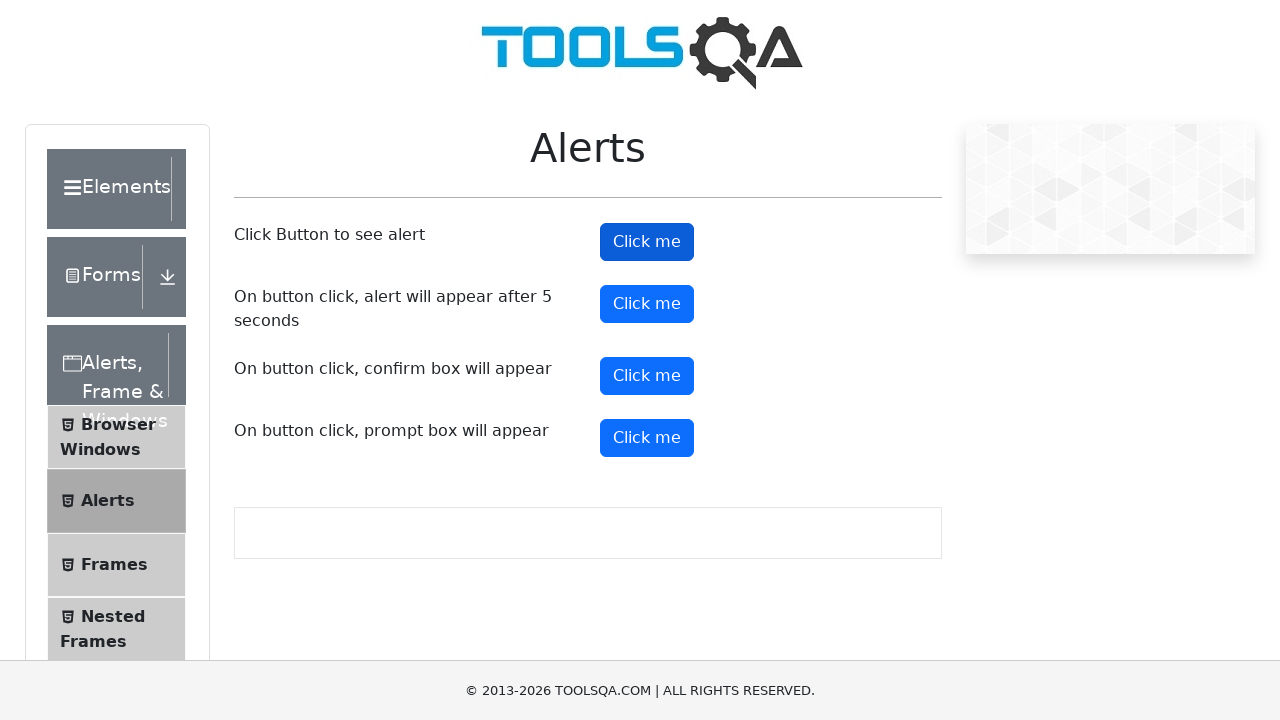

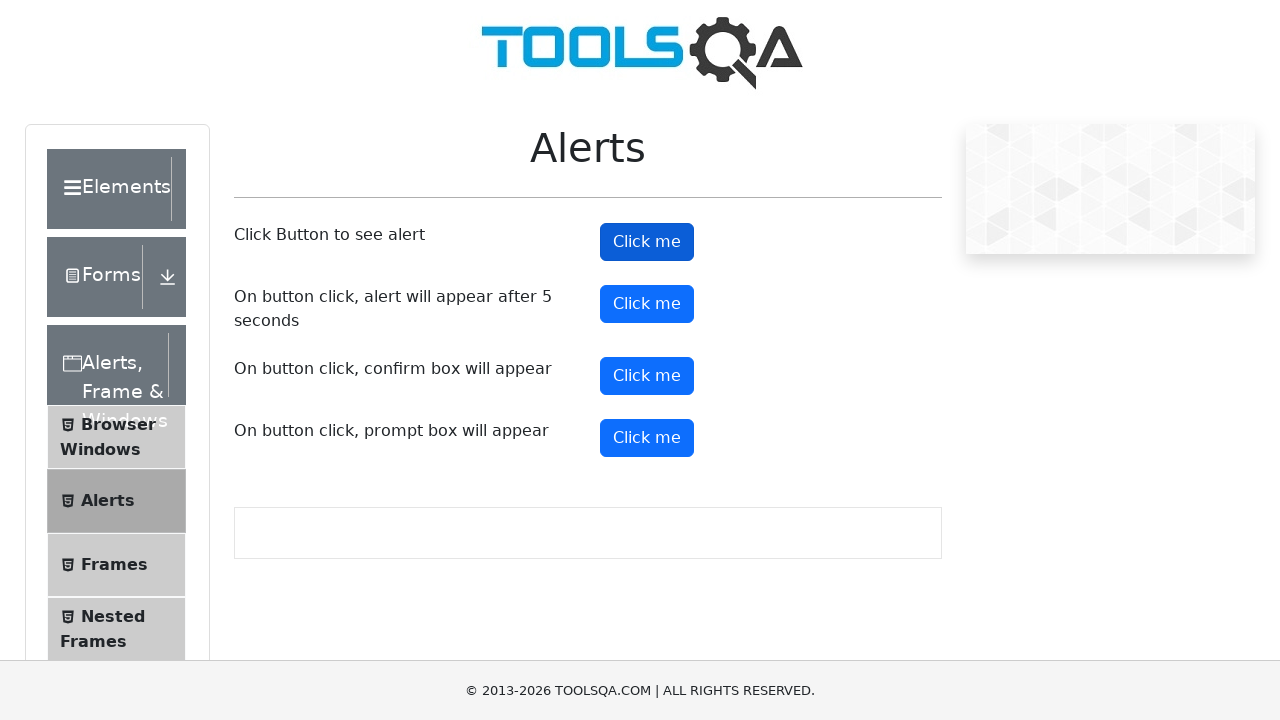